Tests handling of a dynamic alert by clicking a button that triggers an alert and then accepting it

Starting URL: http://seleniumpractise.blogspot.com/2019/01/alert-demo.html

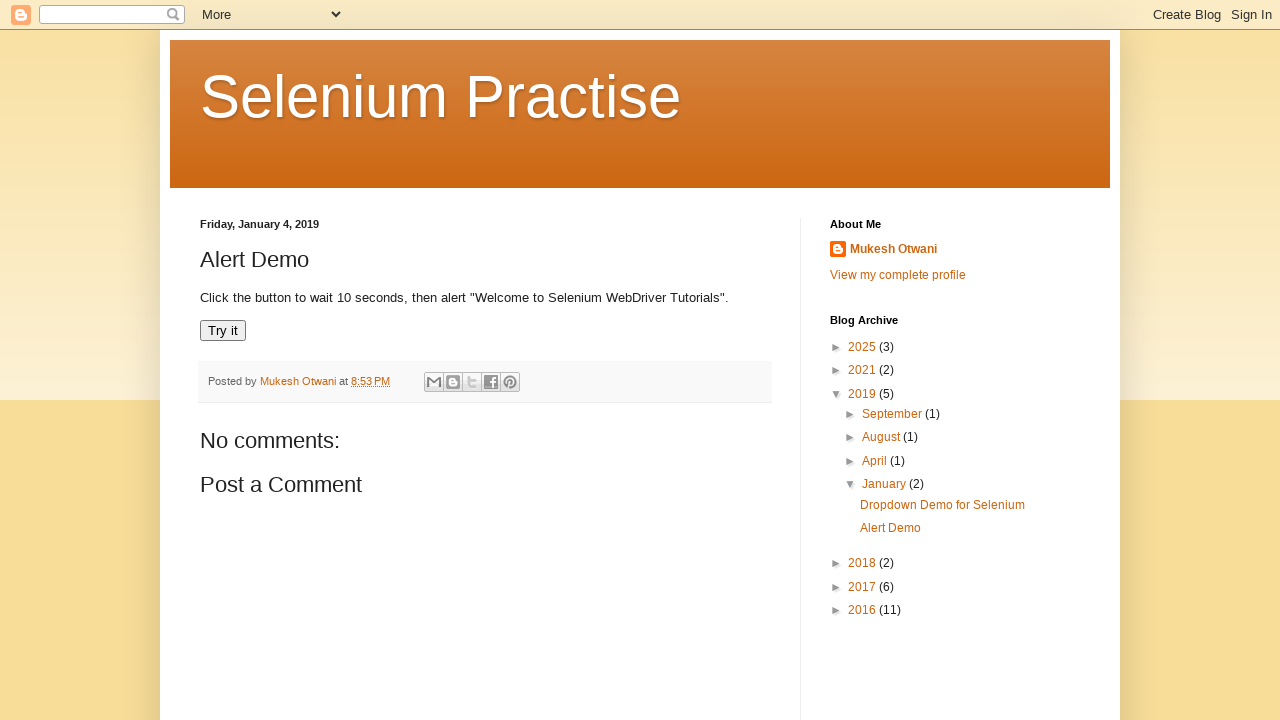

Clicked 'Try it' button to trigger the alert at (223, 331) on xpath=//button[text()='Try it']
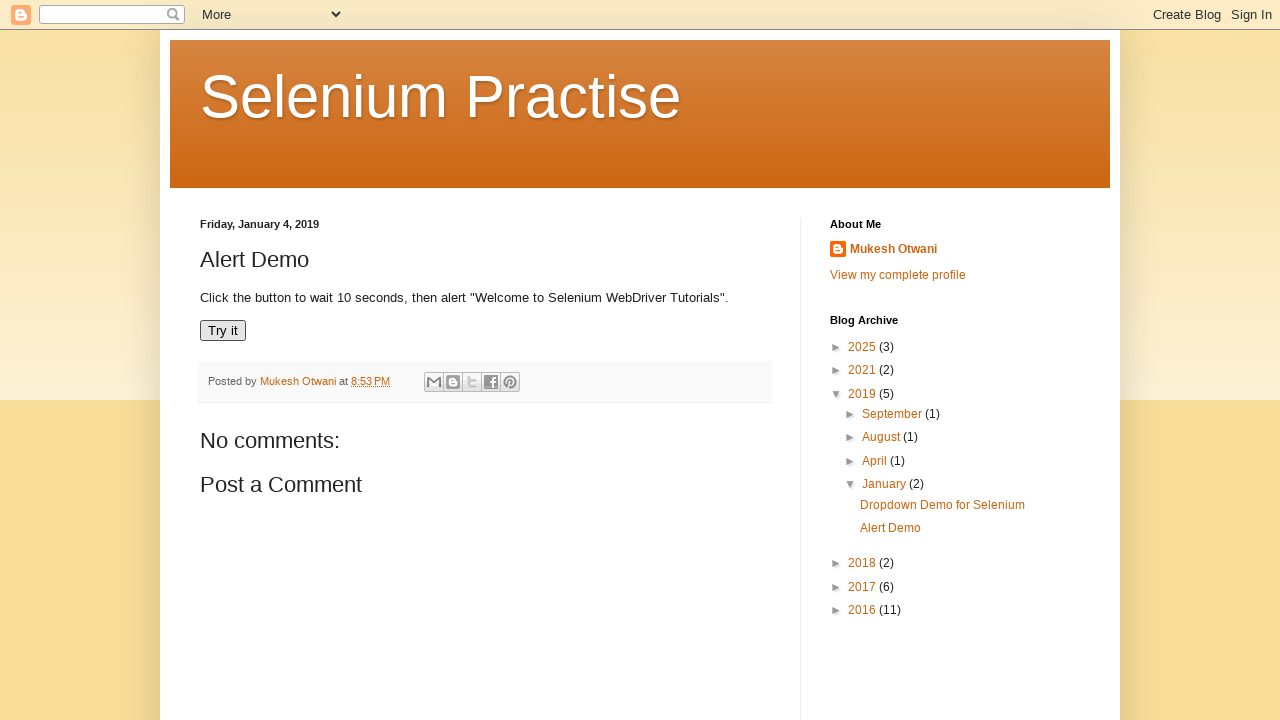

Set up dialog handler to accept alerts
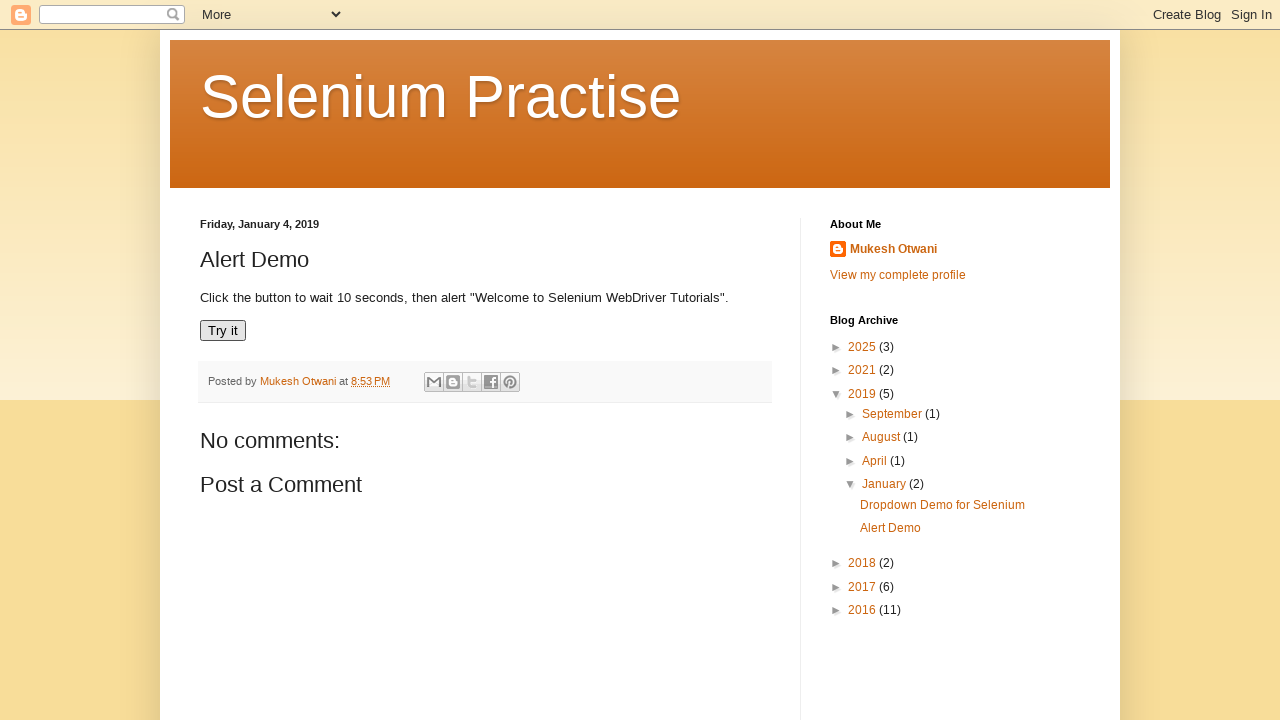

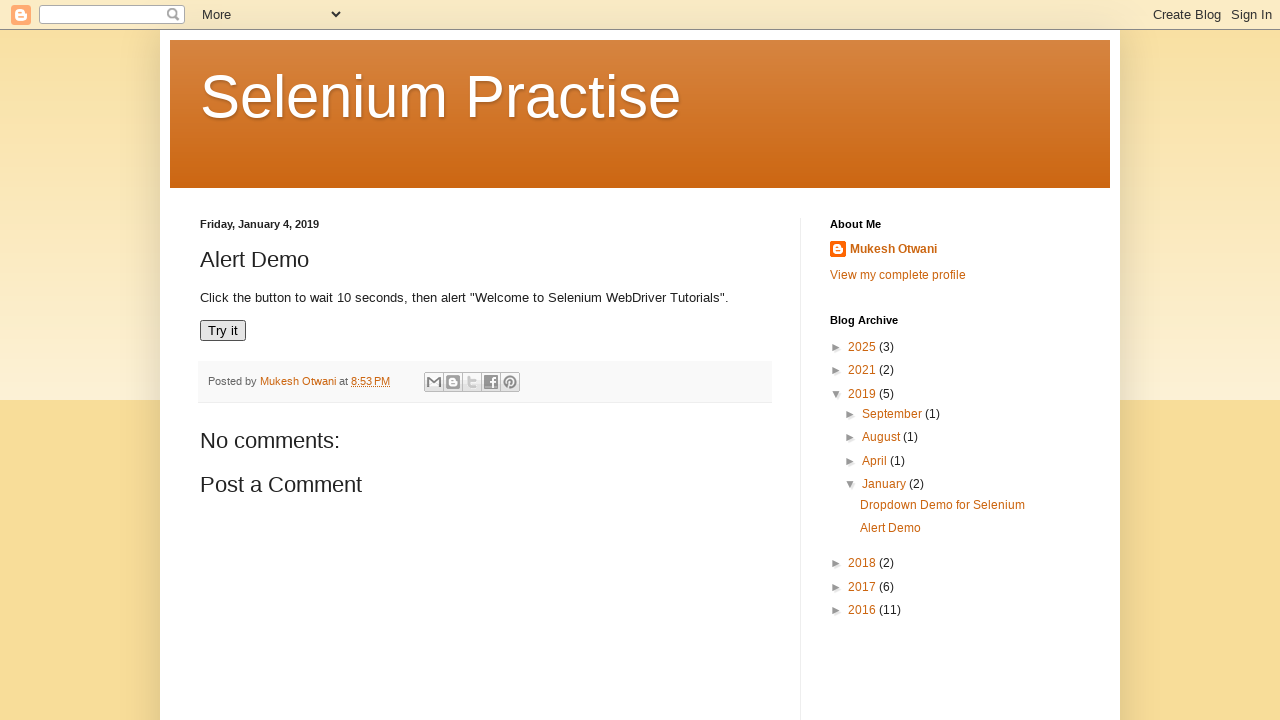